Tests that the currently applied filter link is highlighted with the selected class.

Starting URL: https://demo.playwright.dev/todomvc

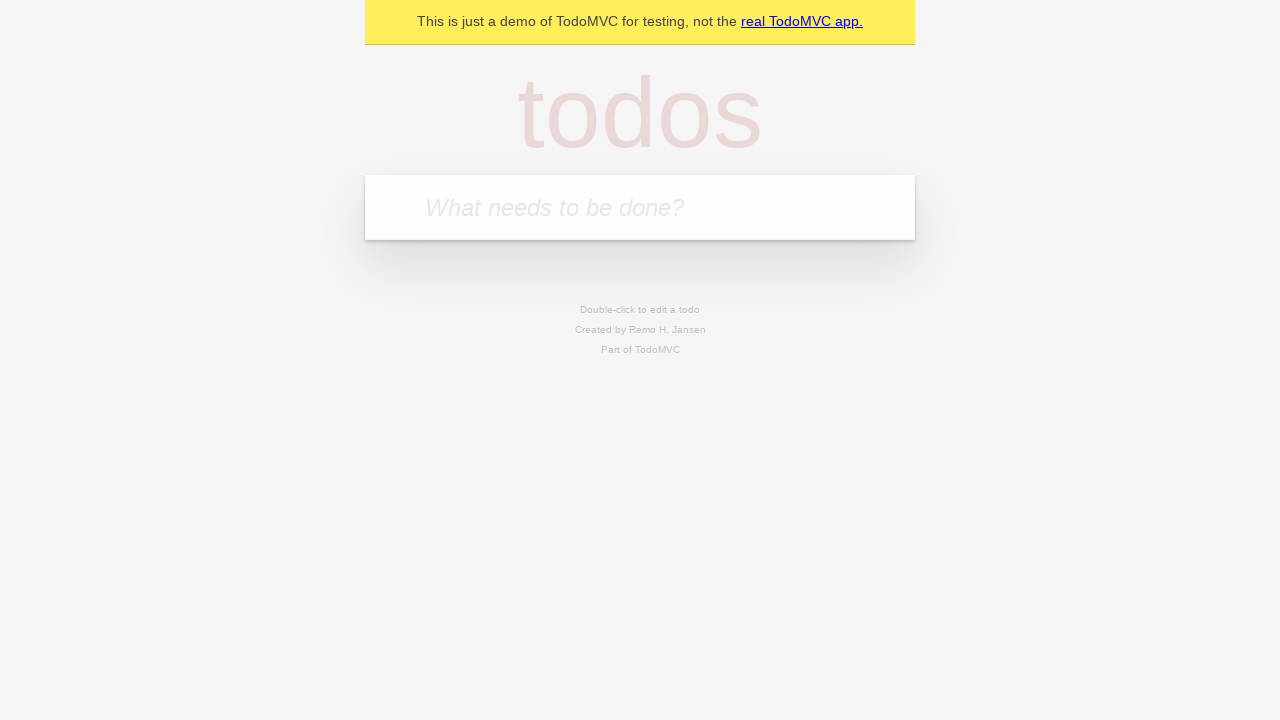

Filled todo input with 'buy some cheese' on internal:attr=[placeholder="What needs to be done?"i]
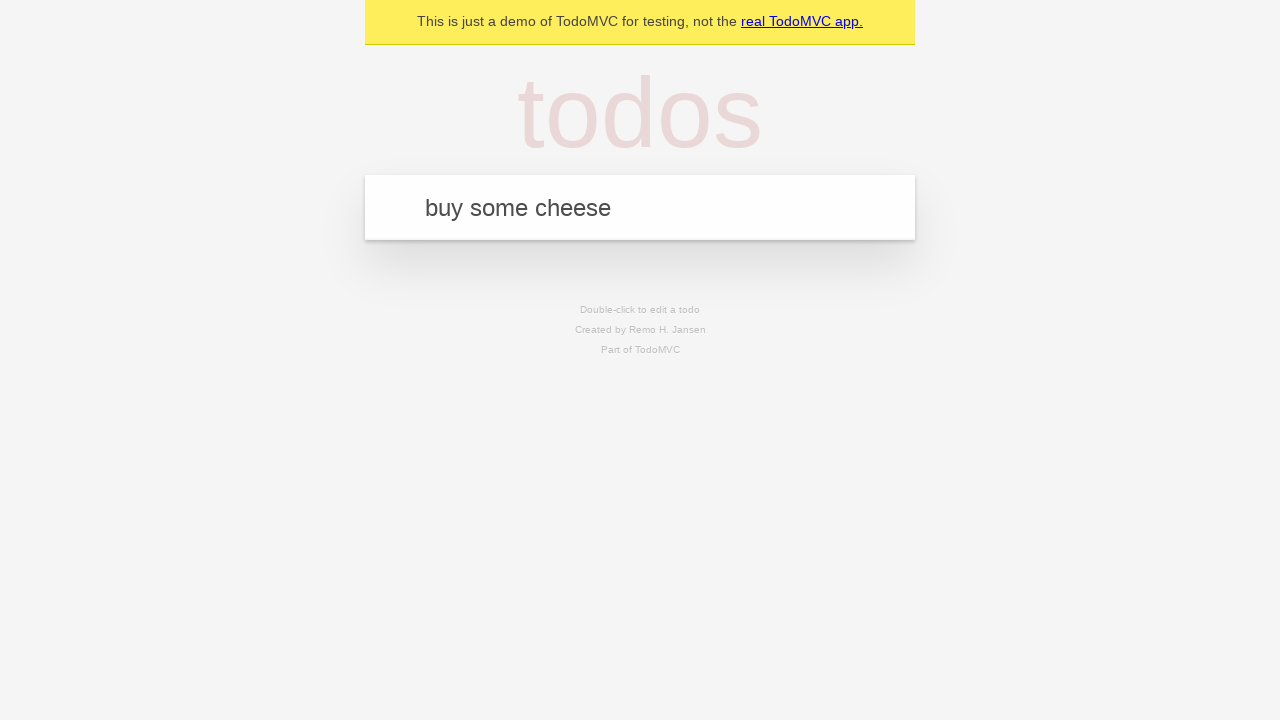

Pressed Enter to add first todo on internal:attr=[placeholder="What needs to be done?"i]
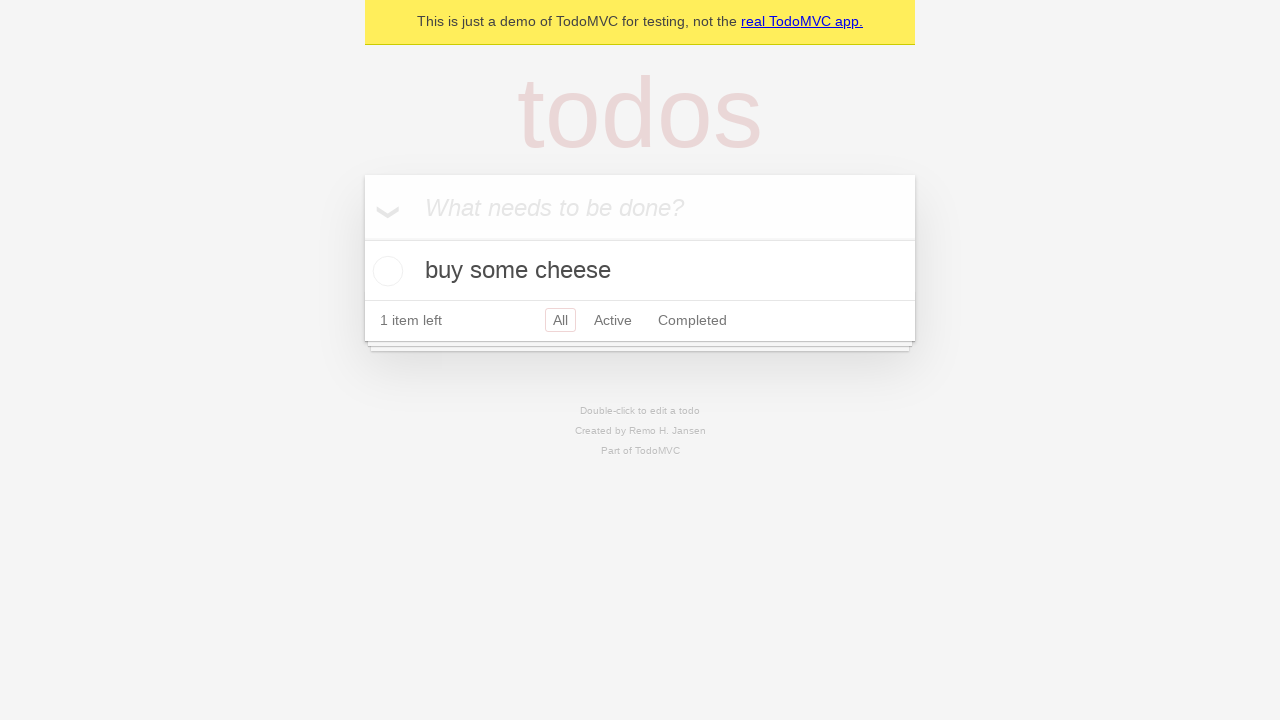

Filled todo input with 'feed the cat' on internal:attr=[placeholder="What needs to be done?"i]
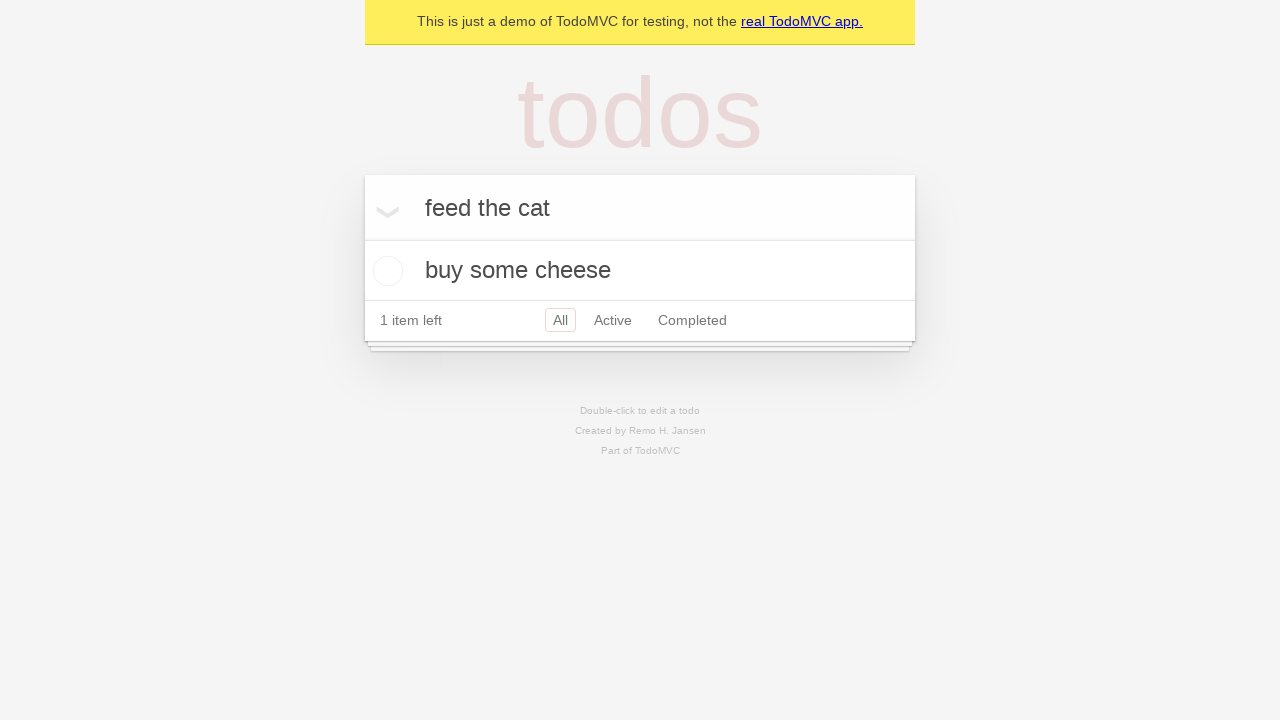

Pressed Enter to add second todo on internal:attr=[placeholder="What needs to be done?"i]
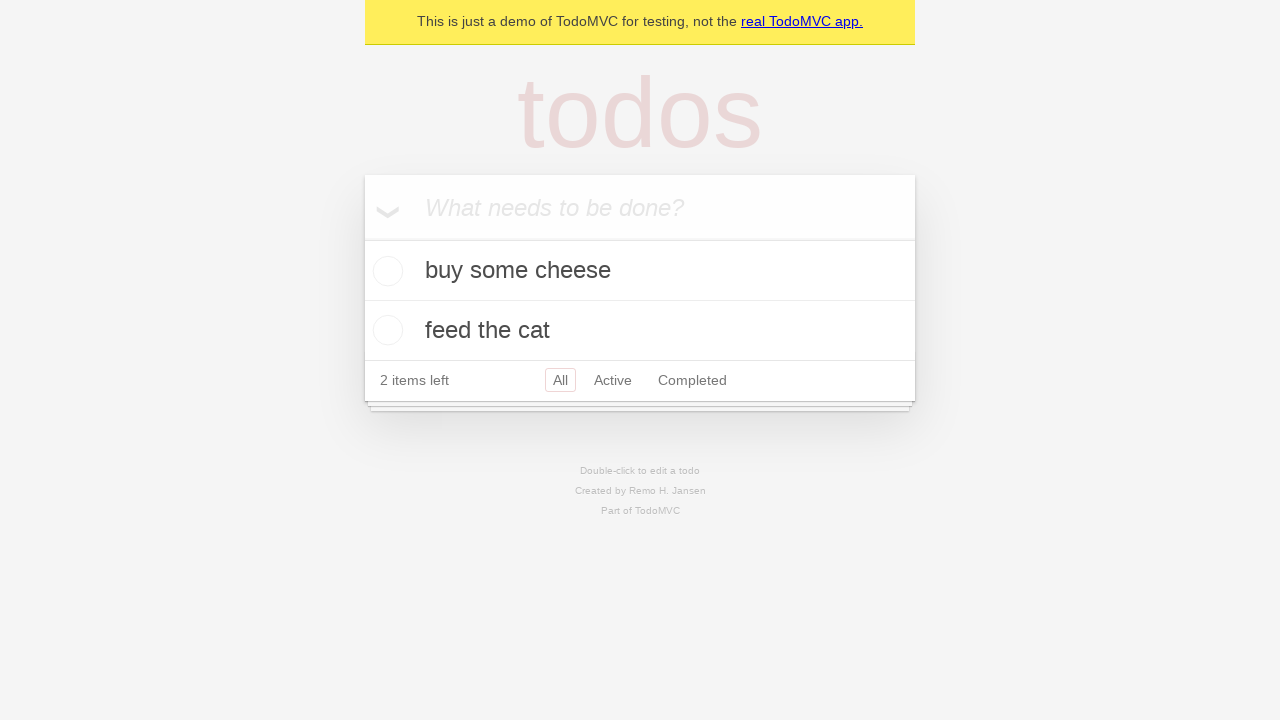

Filled todo input with 'book a doctors appointment' on internal:attr=[placeholder="What needs to be done?"i]
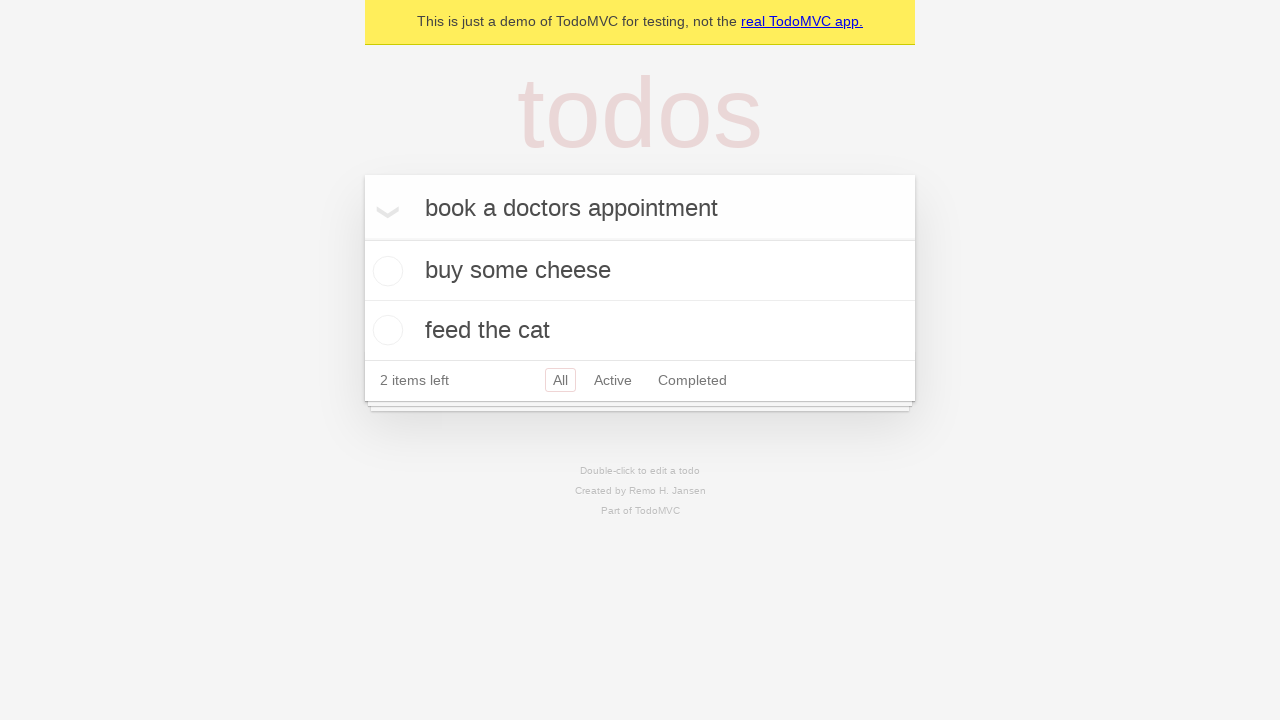

Pressed Enter to add third todo on internal:attr=[placeholder="What needs to be done?"i]
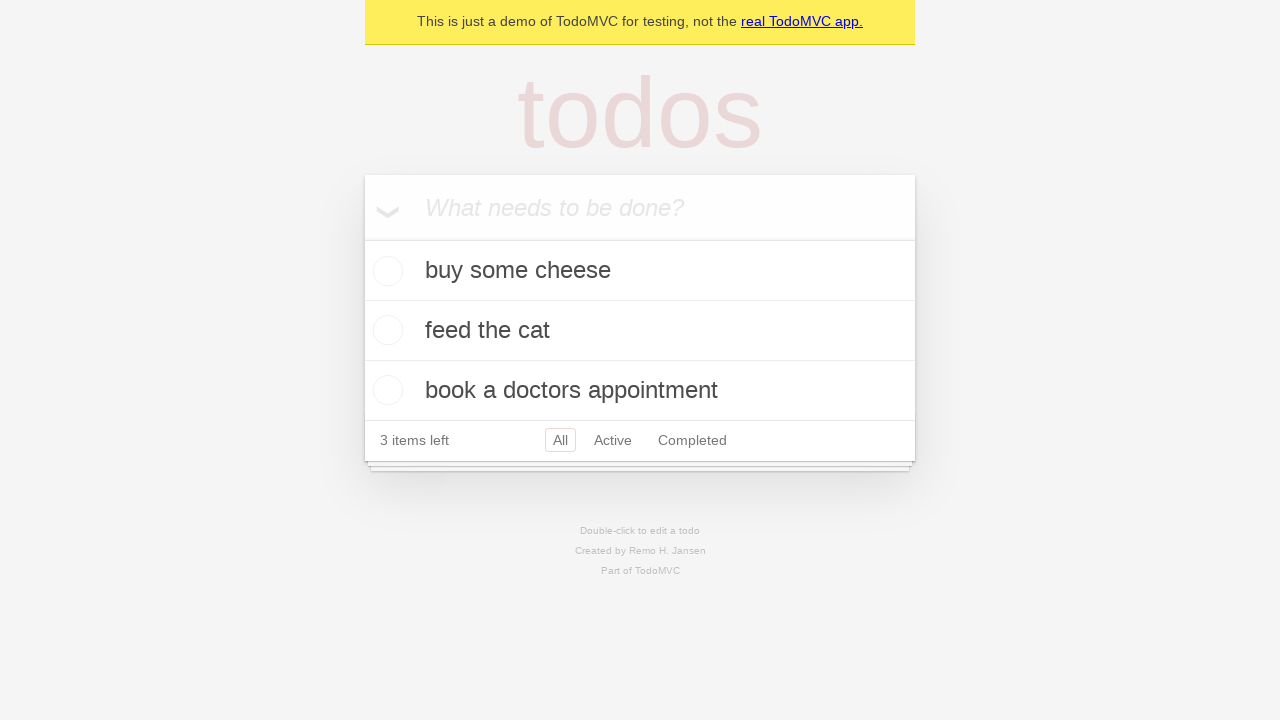

Clicked Active filter link at (613, 440) on internal:role=link[name="Active"i]
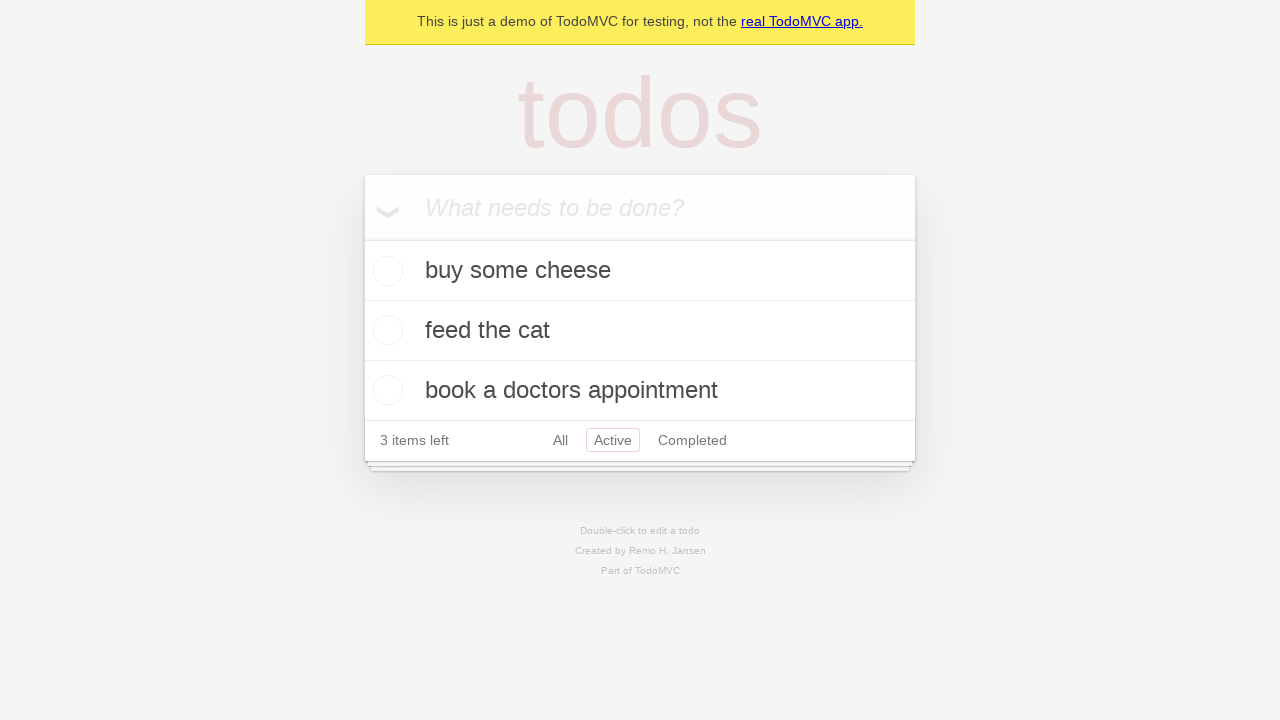

Clicked Completed filter link to verify it highlights as selected at (692, 440) on internal:role=link[name="Completed"i]
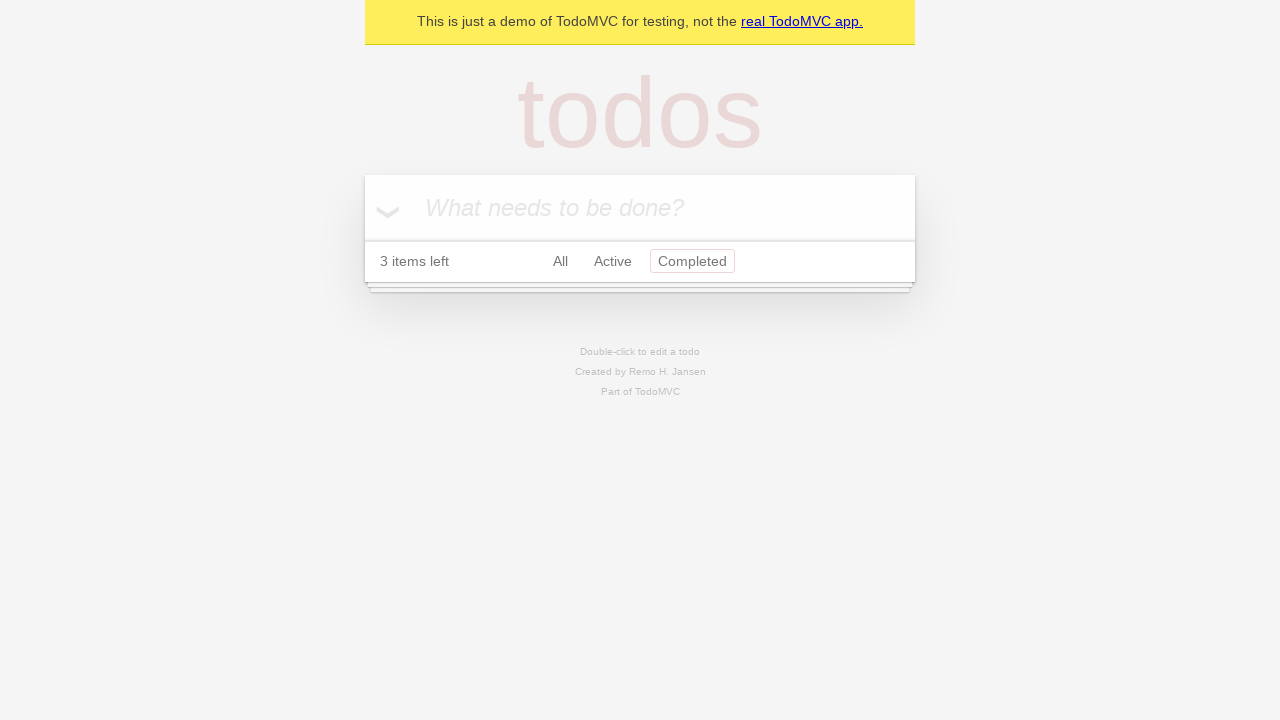

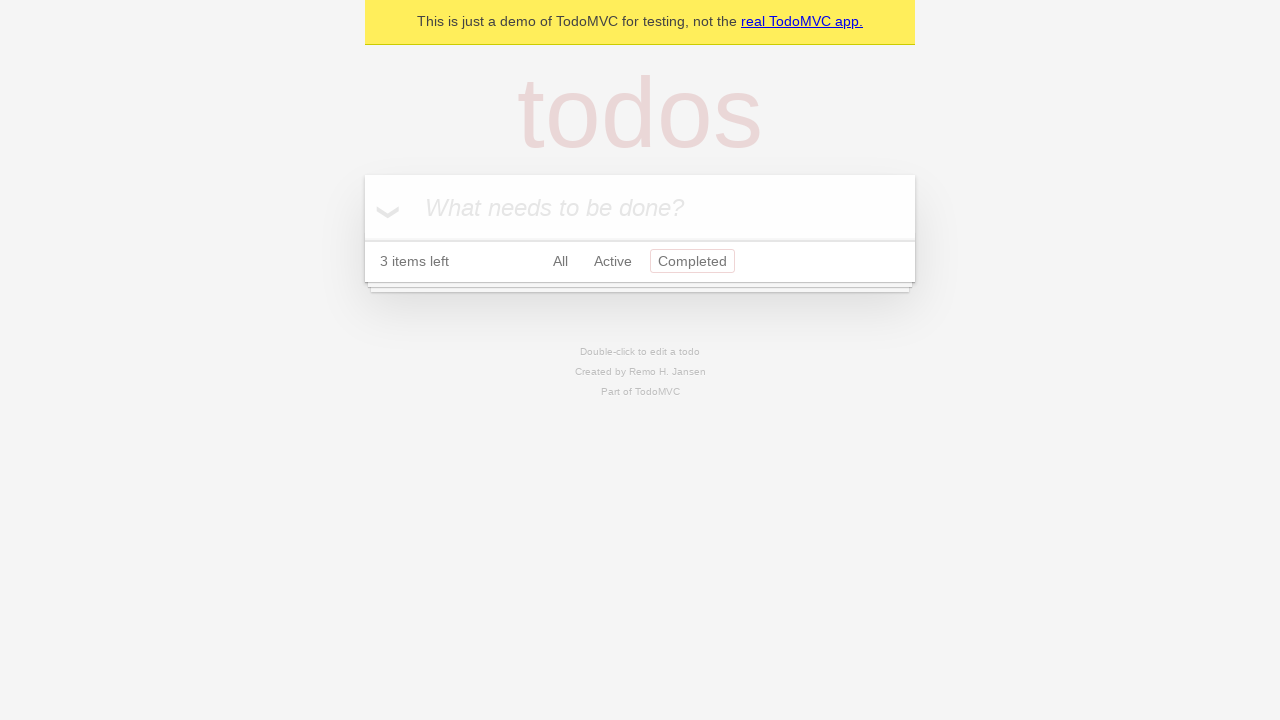